Tests the ability to open a new browser window by clicking a button, switch to the new window, verify content is displayed, and switch back to the parent window.

Starting URL: https://rahulshettyacademy.com/AutomationPractice/

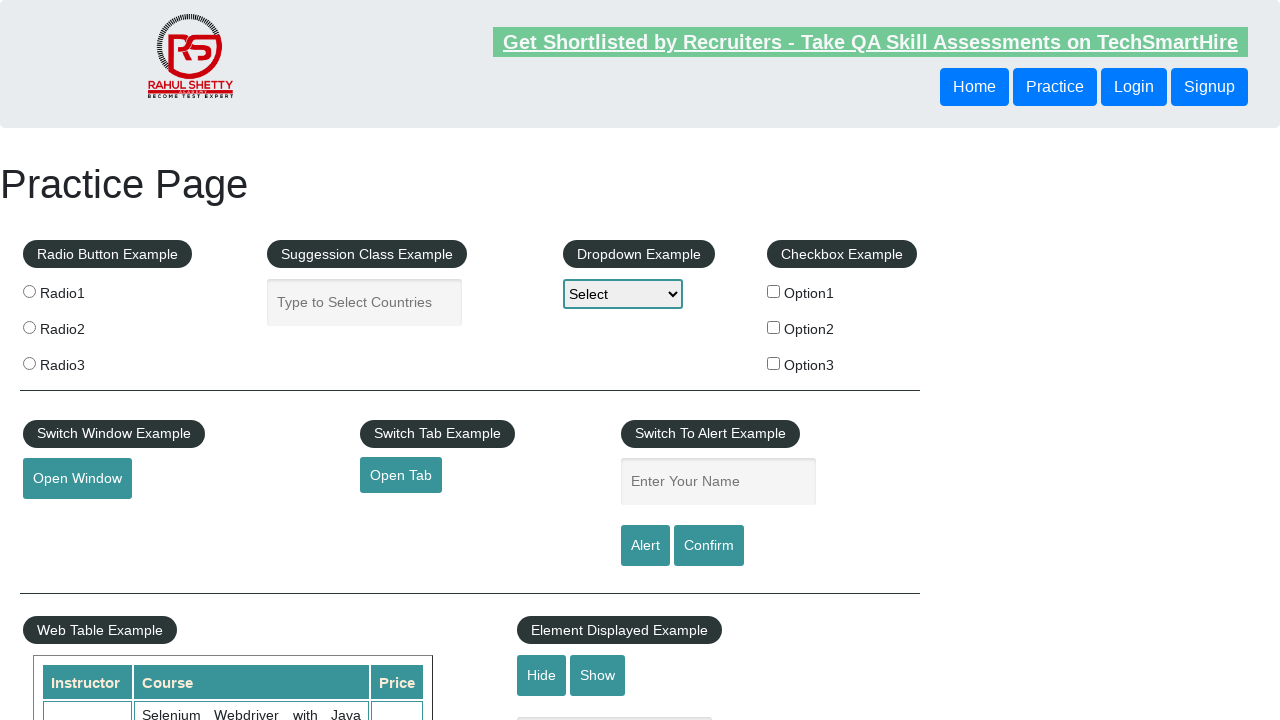

Clicked 'Open Window' button to open new browser window at (77, 479) on #openwindow
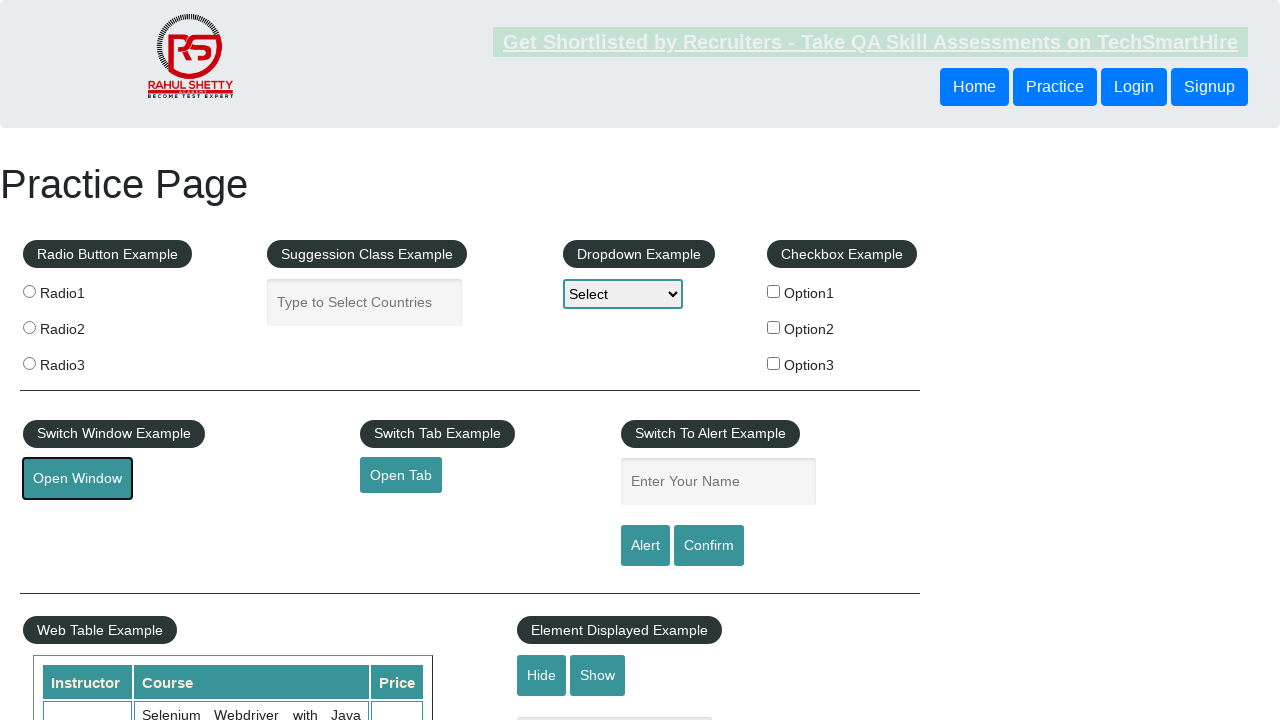

Captured new page/window object
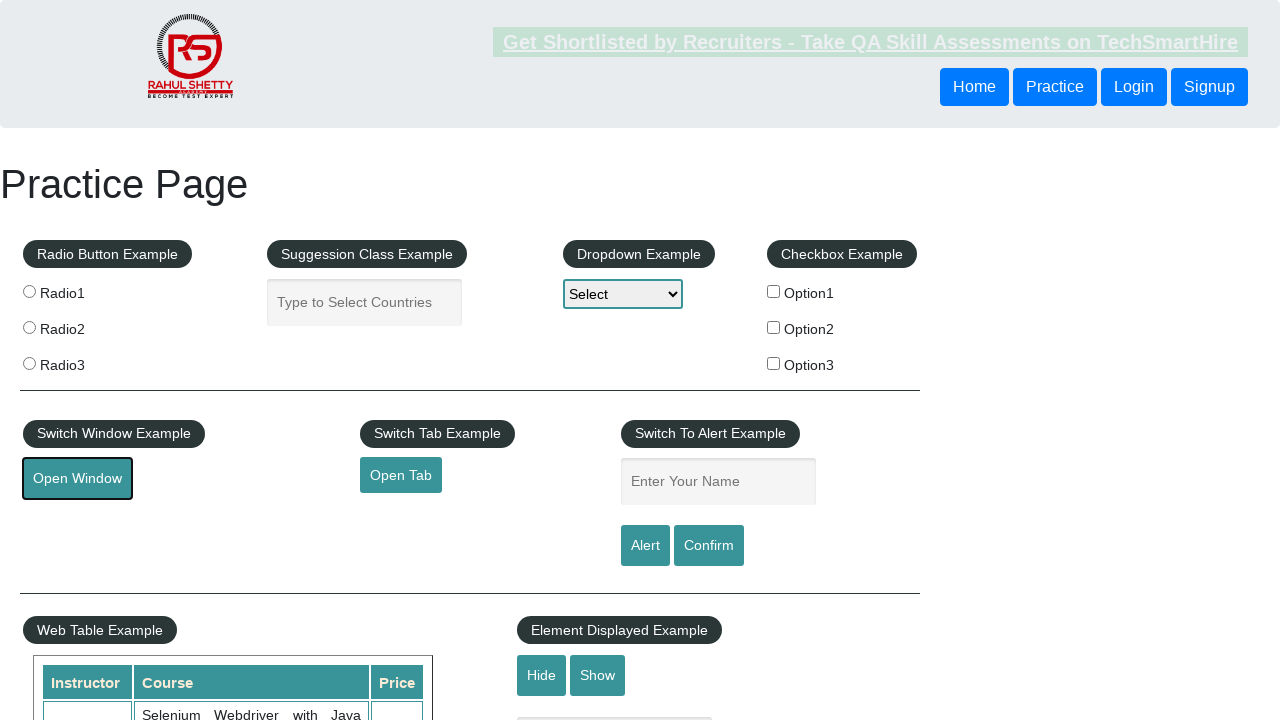

Waited for Home link to become visible in new window
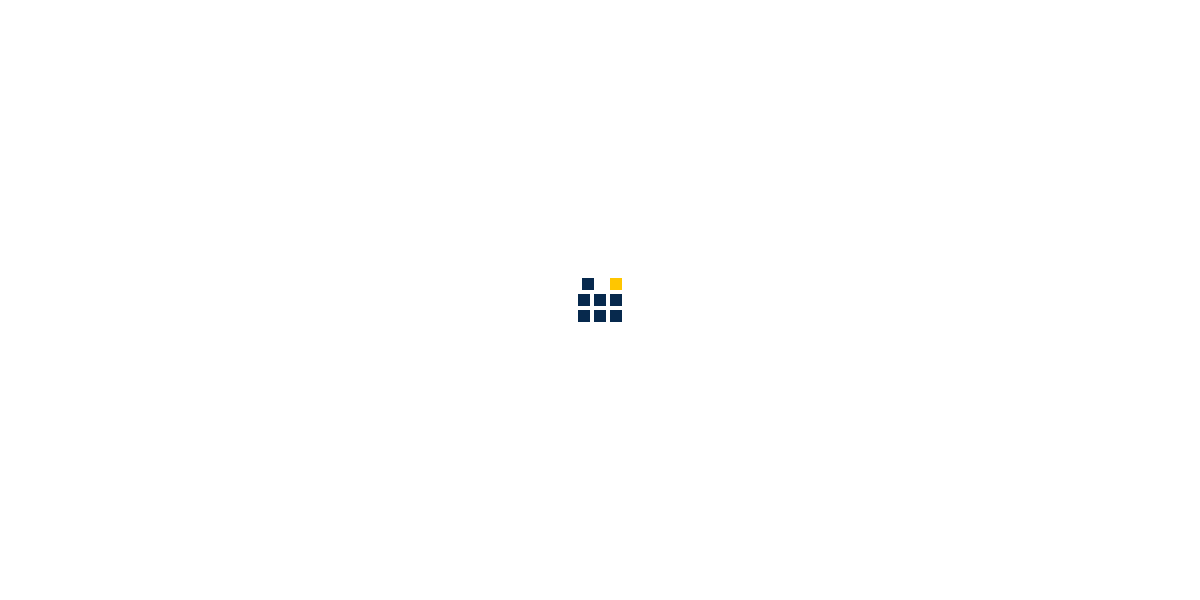

Verified Home link is visible in new window
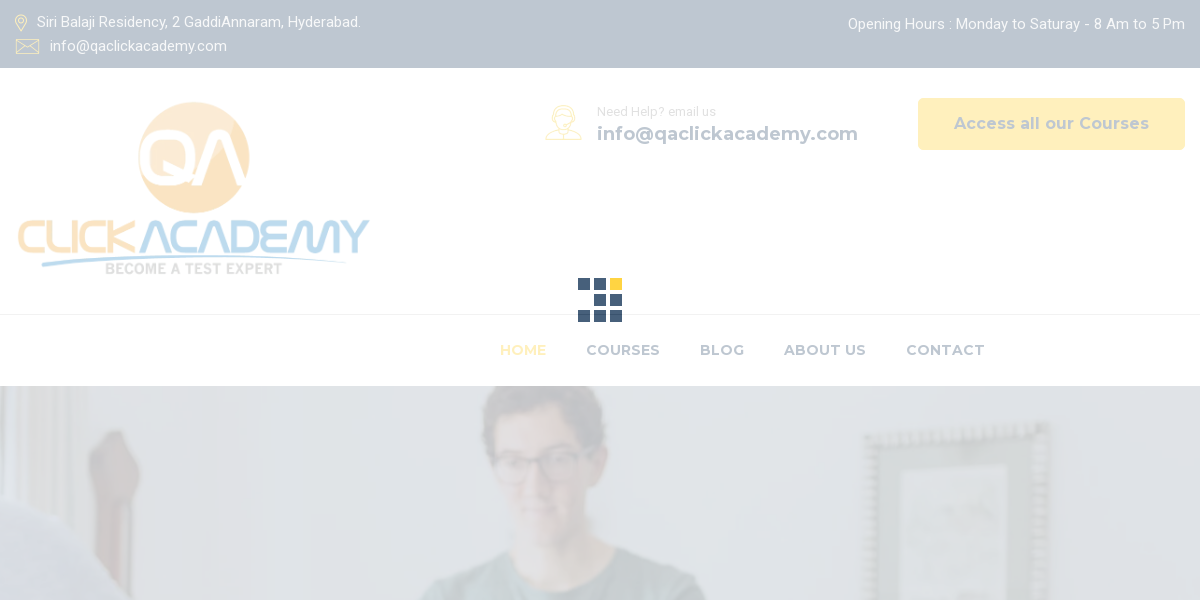

Closed new window and switched back to parent window
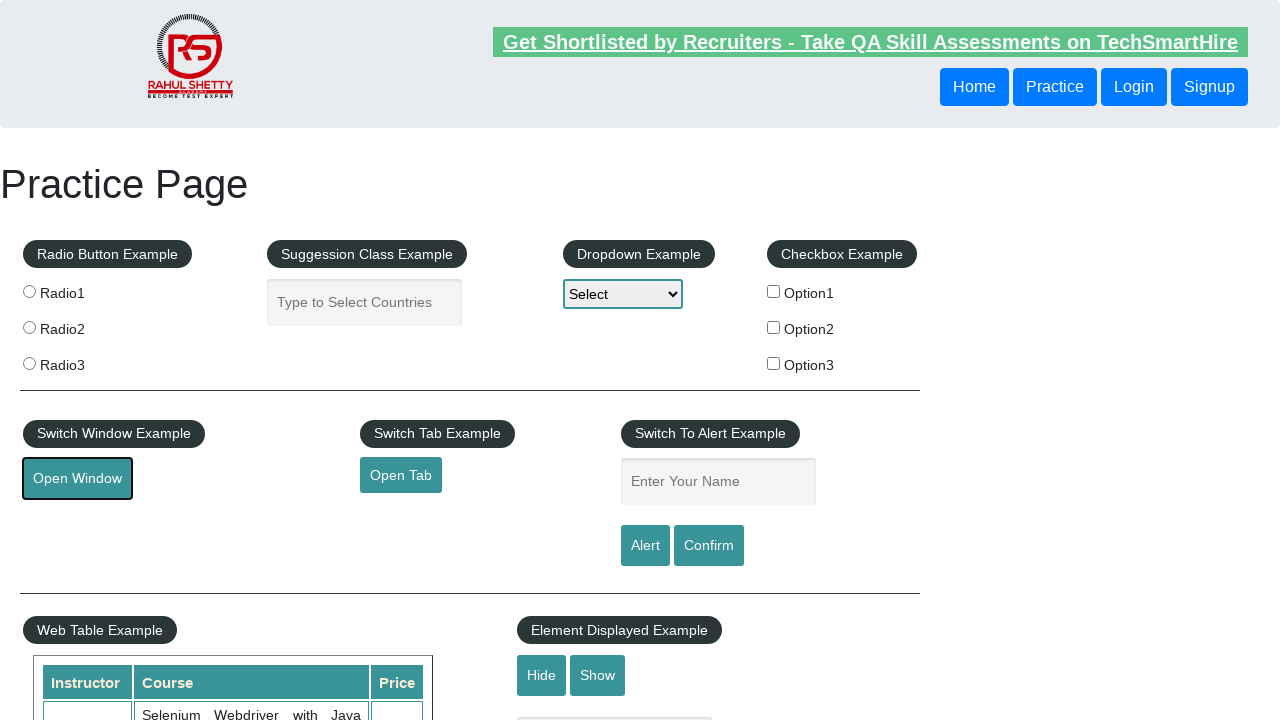

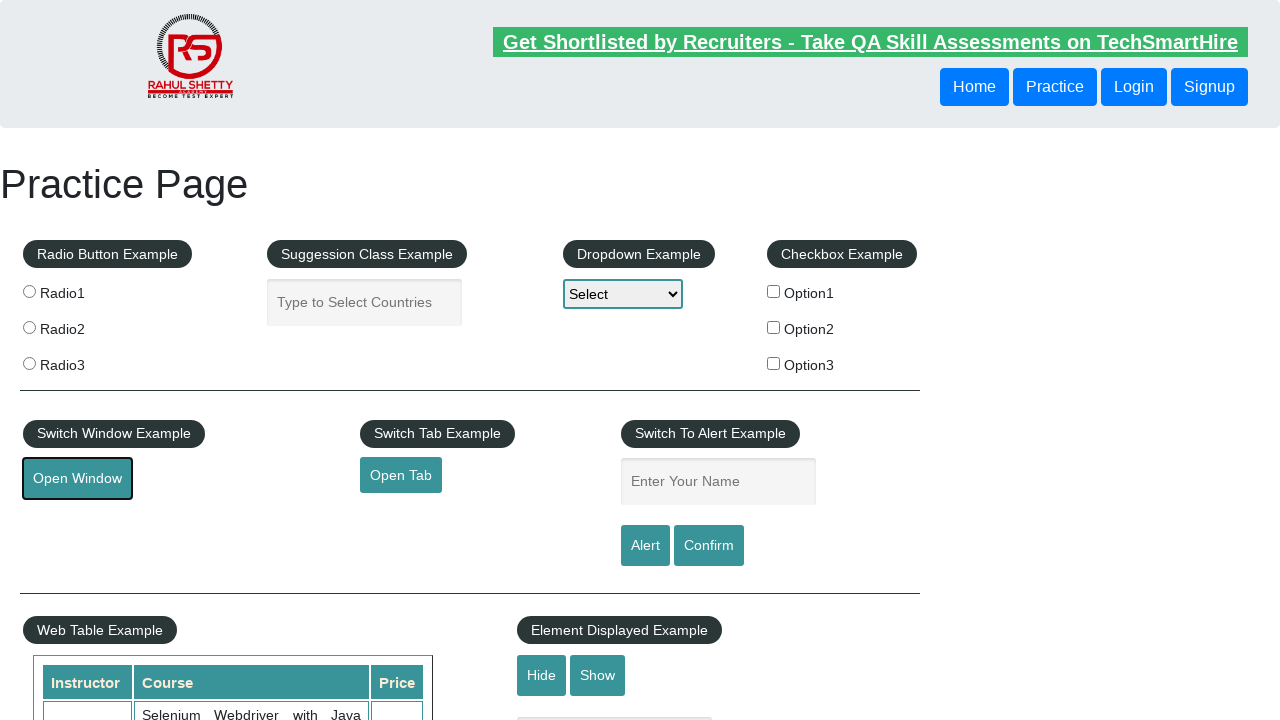